Tests opening a new browser window by navigating to a page, opening a new window, navigating to another URL in the new window, and verifying two windows exist.

Starting URL: https://the-internet.herokuapp.com/windows

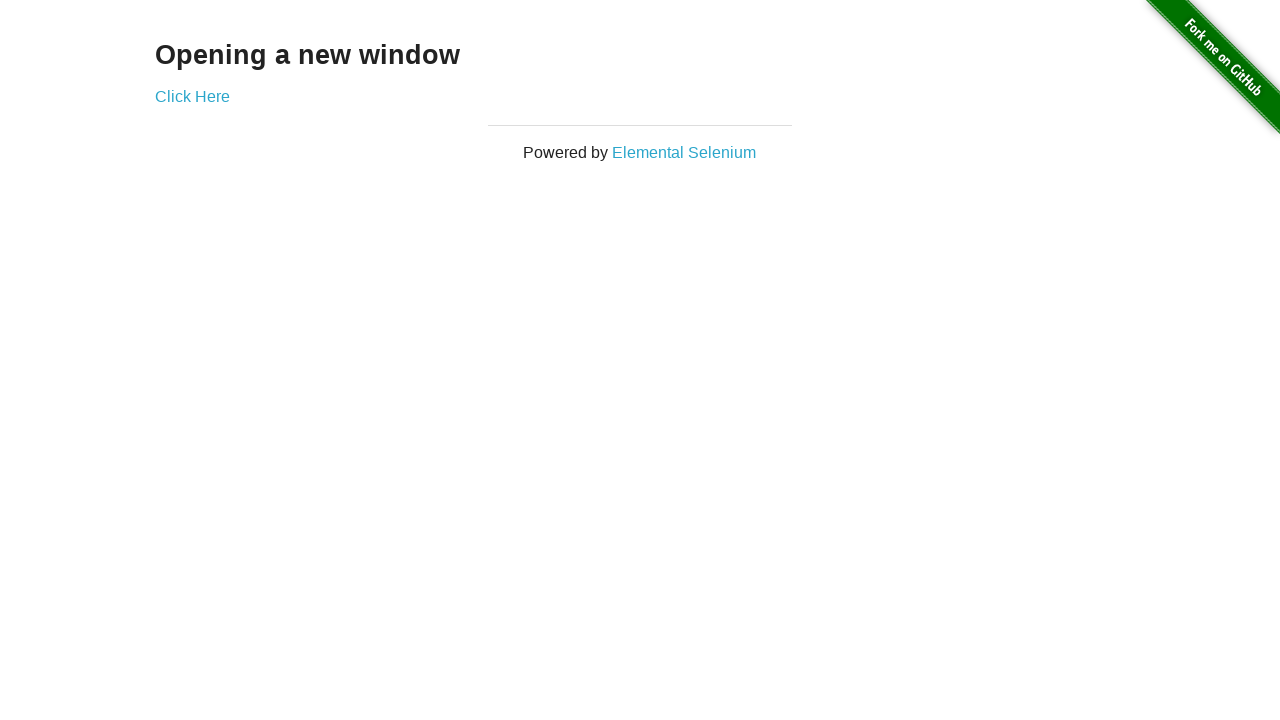

Navigated to the windows test page
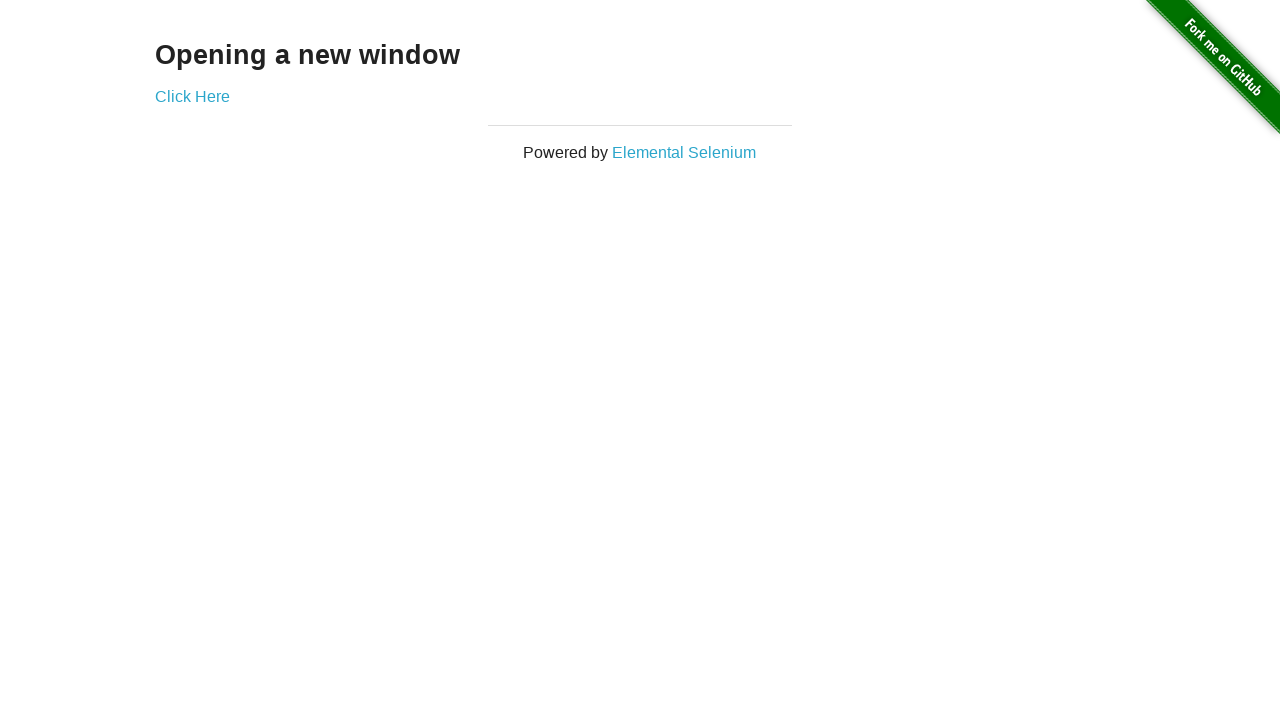

Opened a new browser window/page
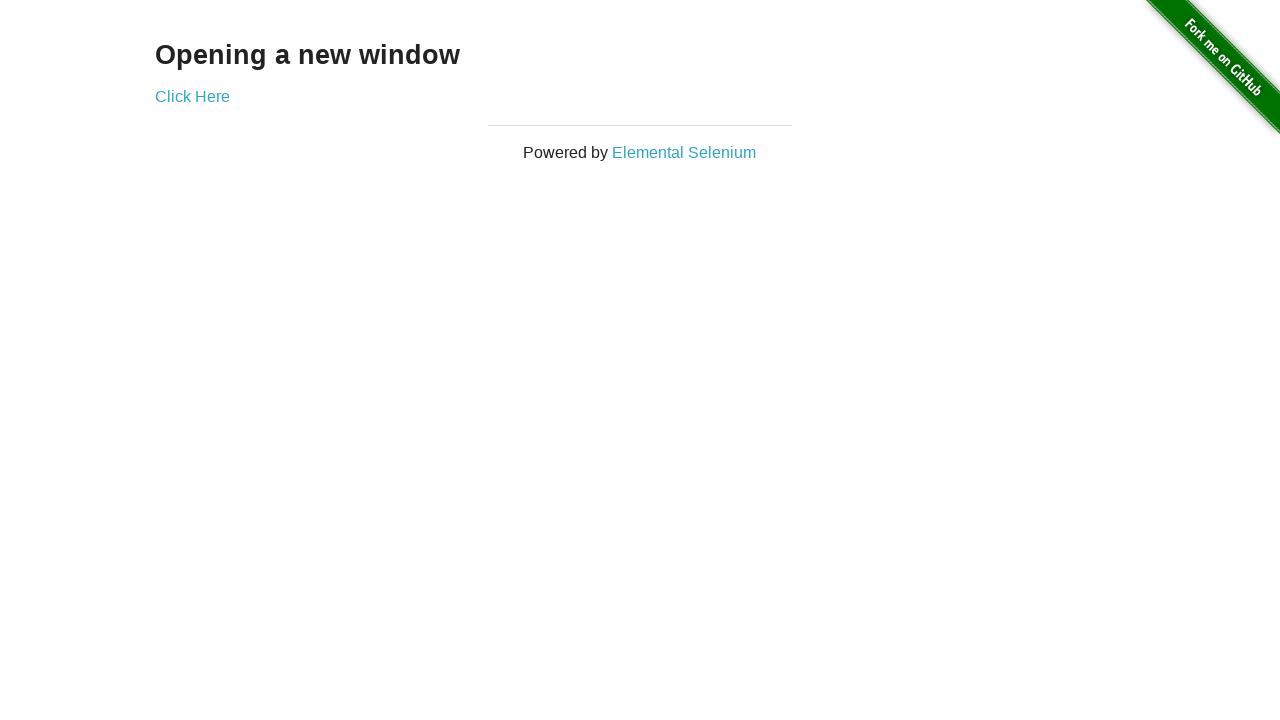

Navigated to typos page in the new window
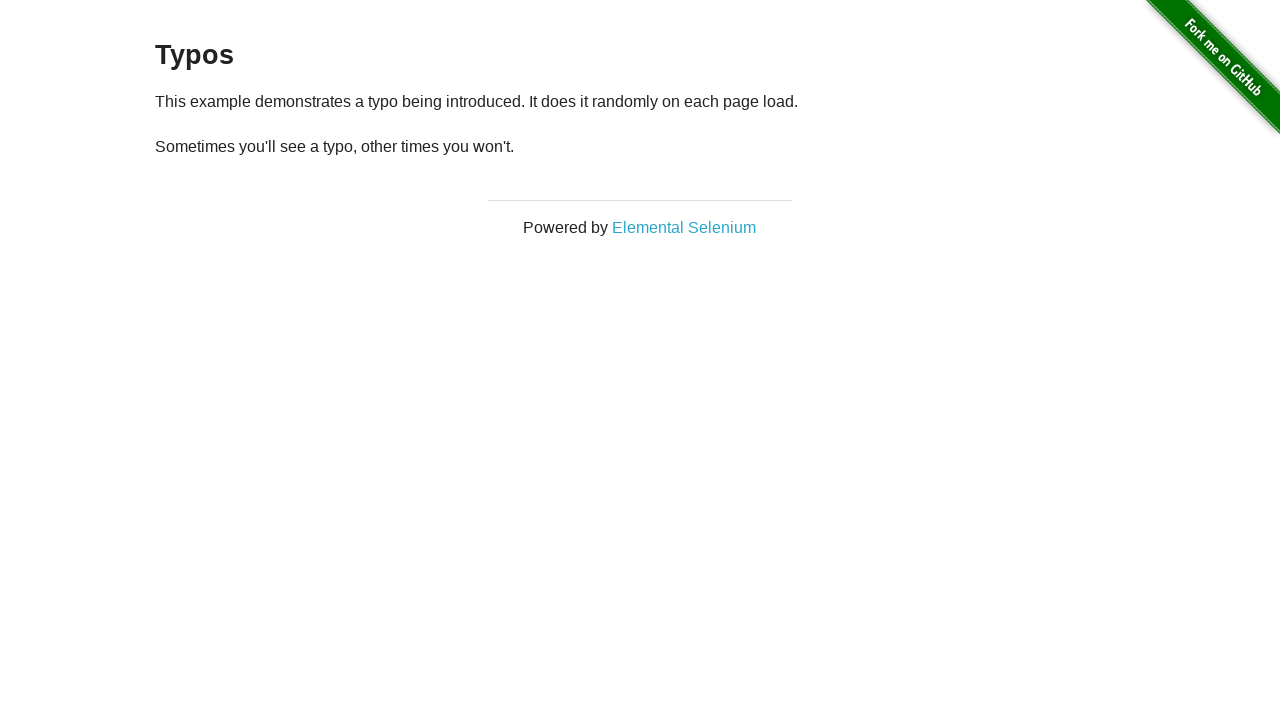

Verified that 2 browser windows/pages are open
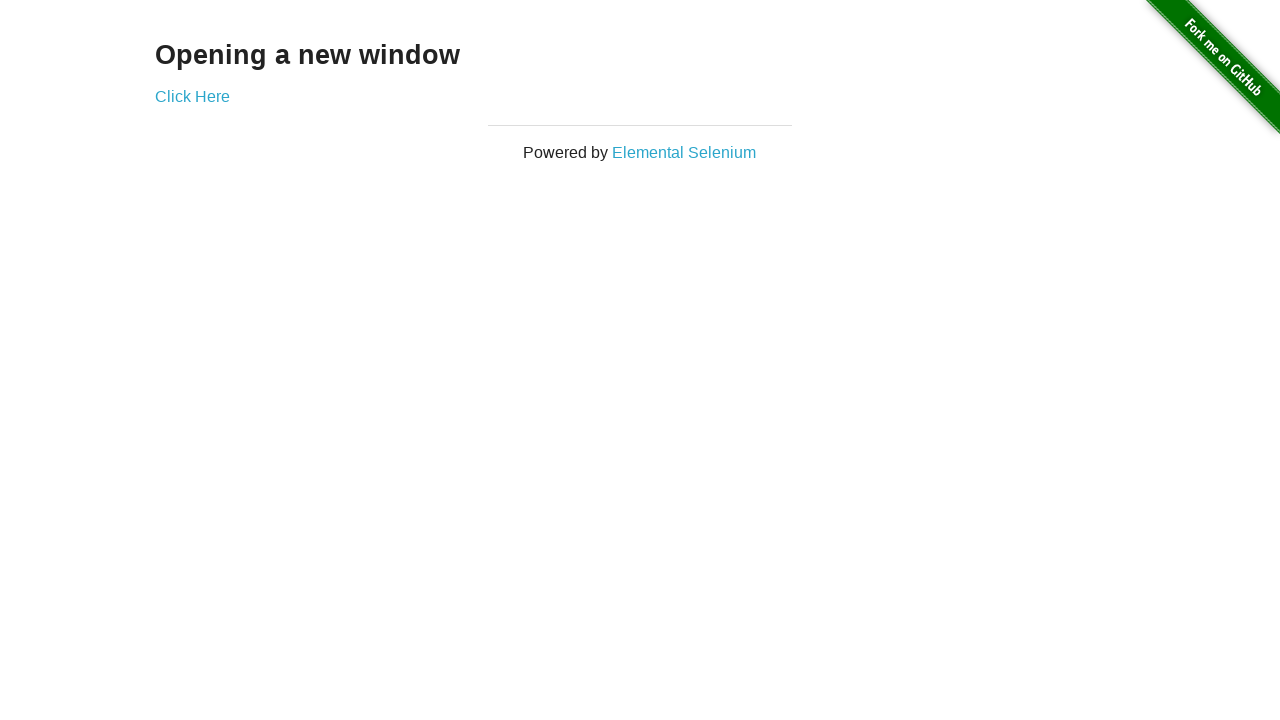

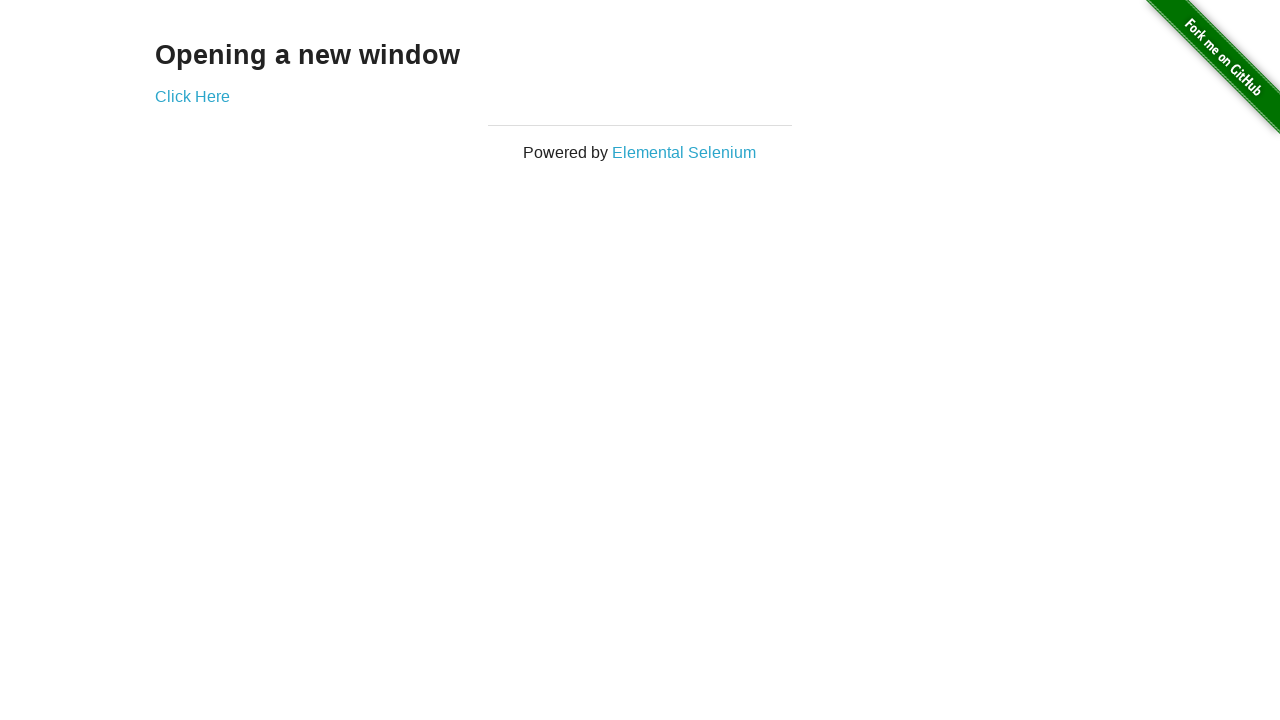